Tests handling iframes by switching to a frame context and interacting with elements inside the frame

Starting URL: https://rahulshettyacademy.com/AutomationPractice/

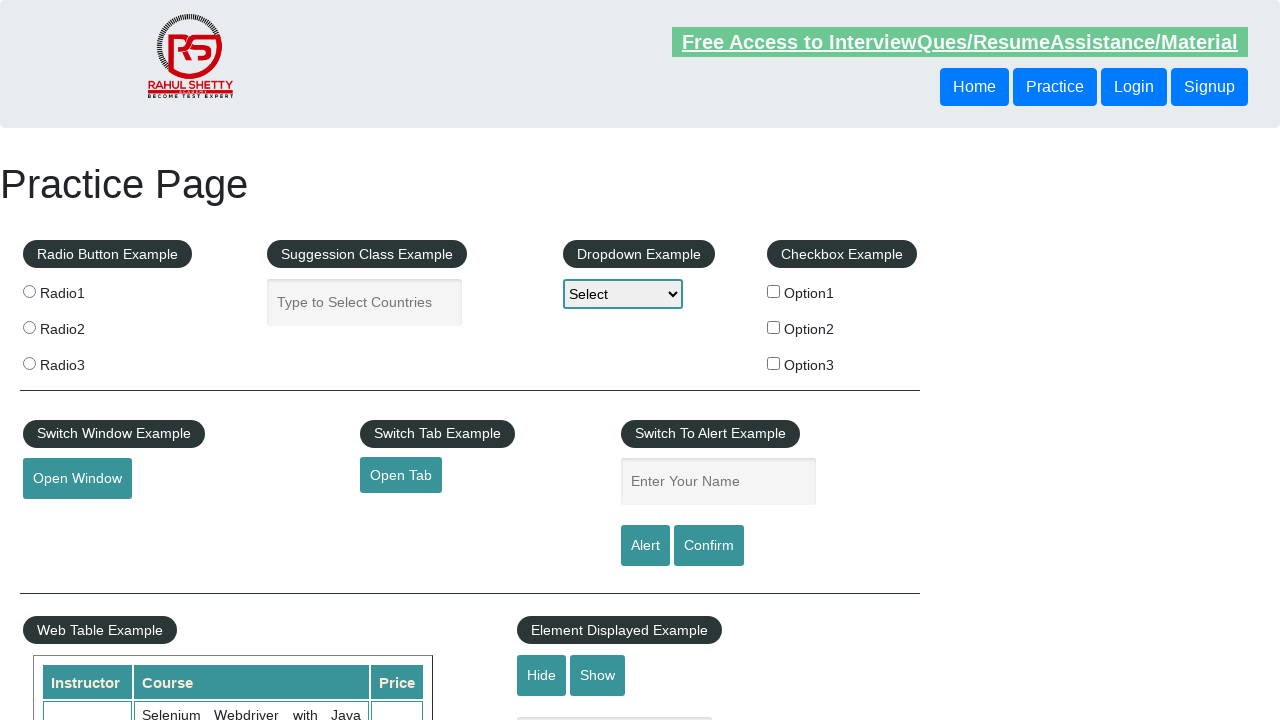

Located iframe with ID 'courses-iframe'
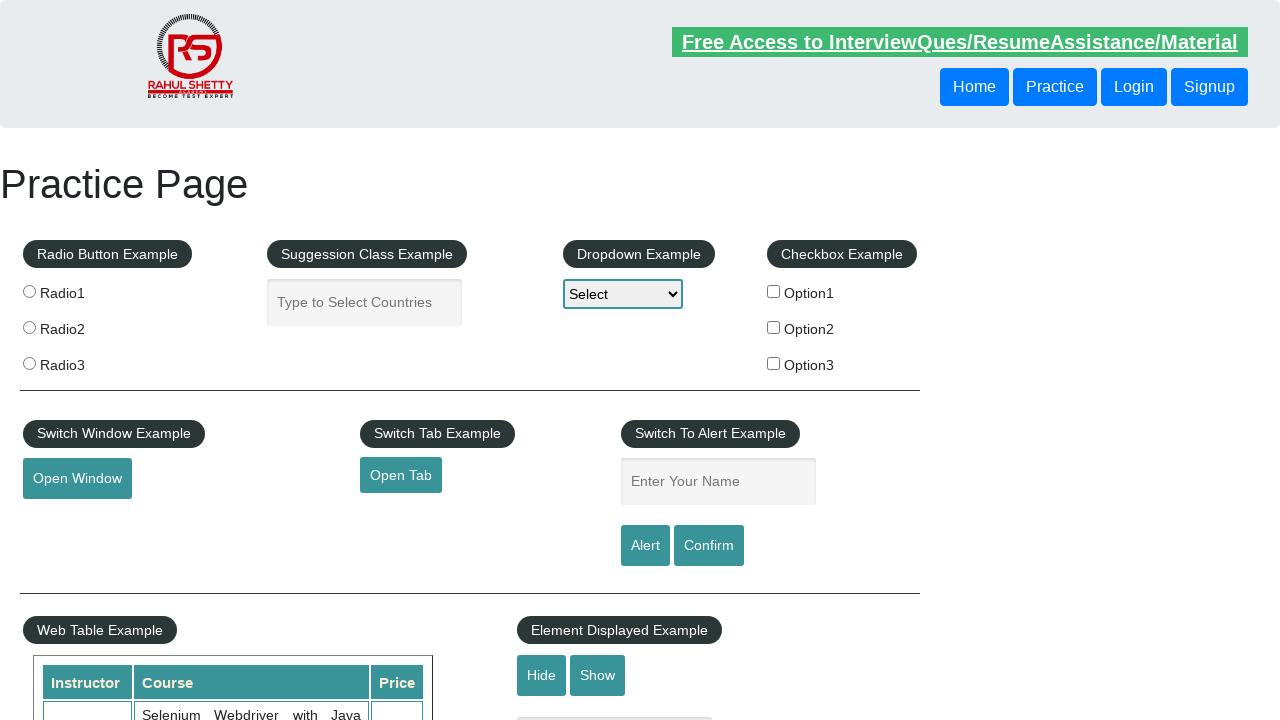

Clicked lifetime access link inside iframe at (307, 360) on #courses-iframe >> internal:control=enter-frame >> li a[href*='lifetime-access']
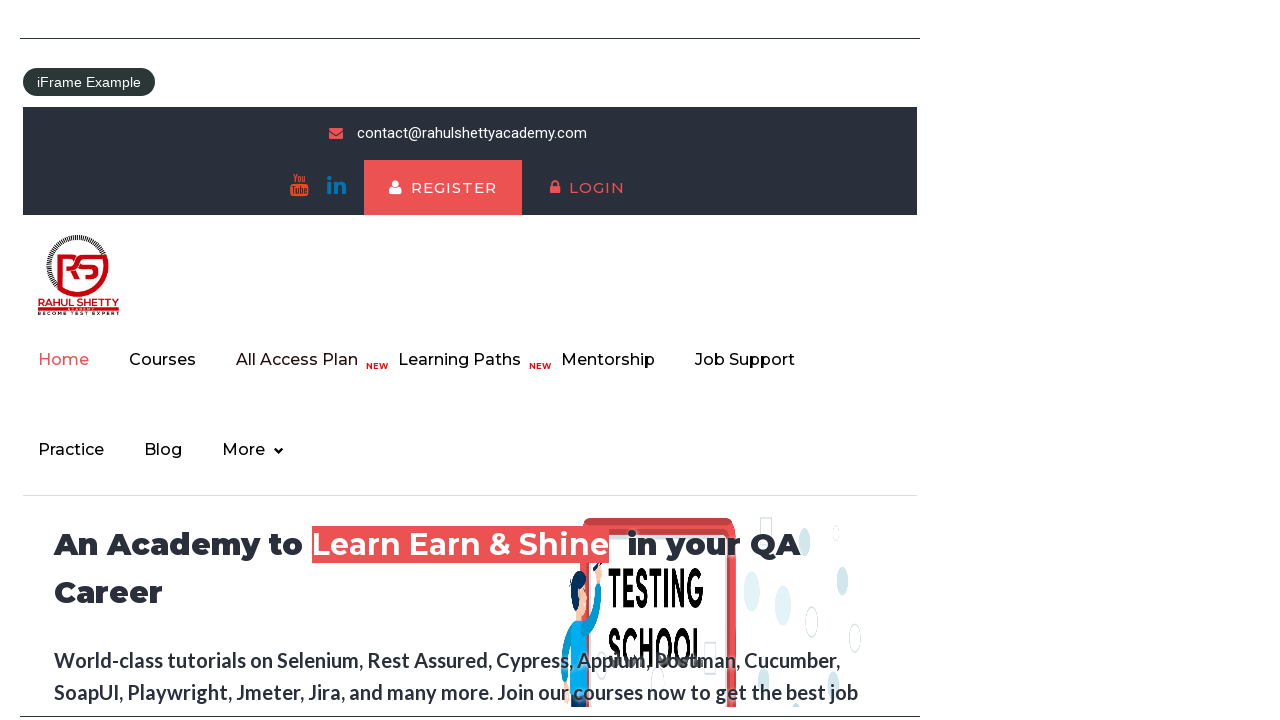

H2 heading element in iframe content loaded
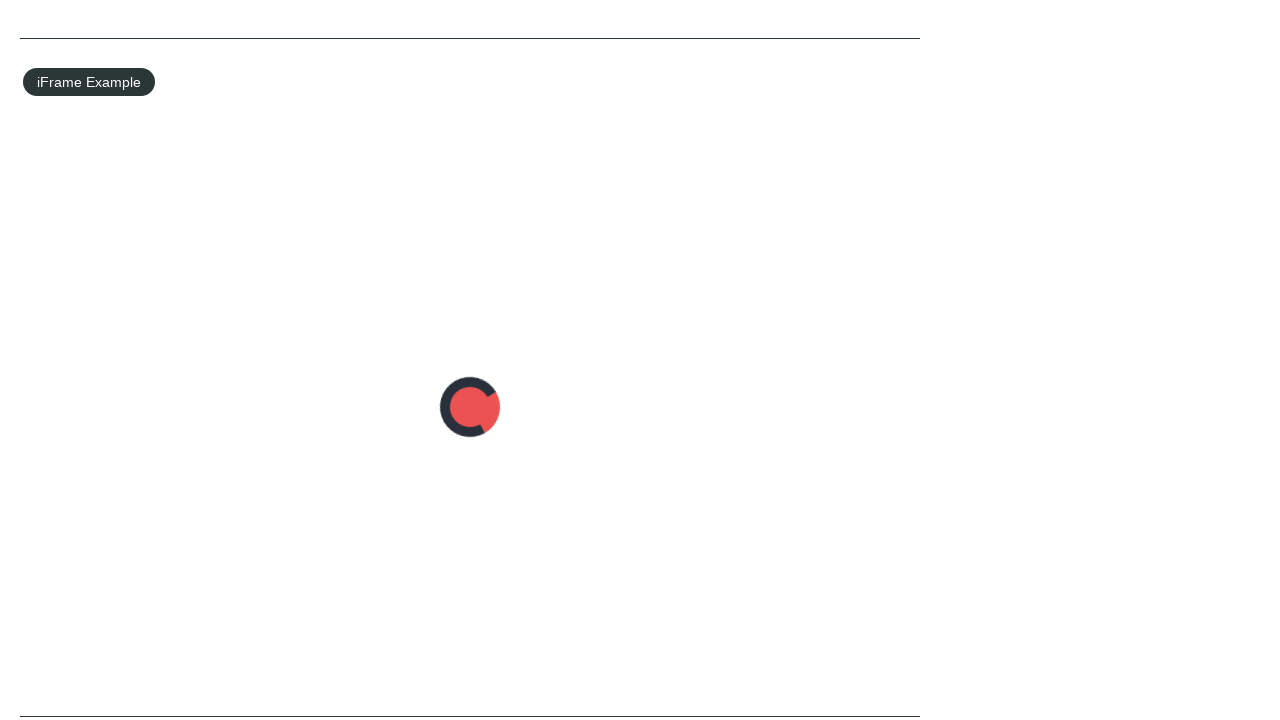

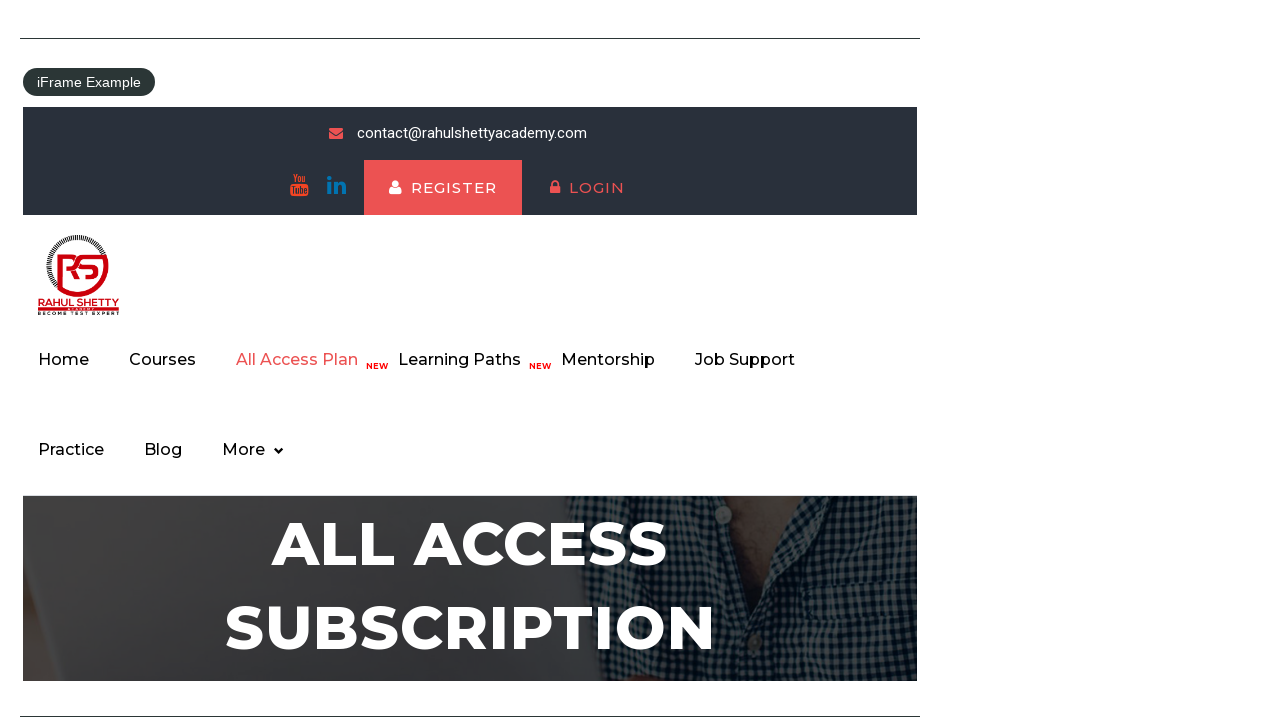